Tests drag and drop functionality on jQueryUI's droppable demo page by dragging an element and dropping it onto a target area within an iframe

Starting URL: https://jqueryui.com/droppable/

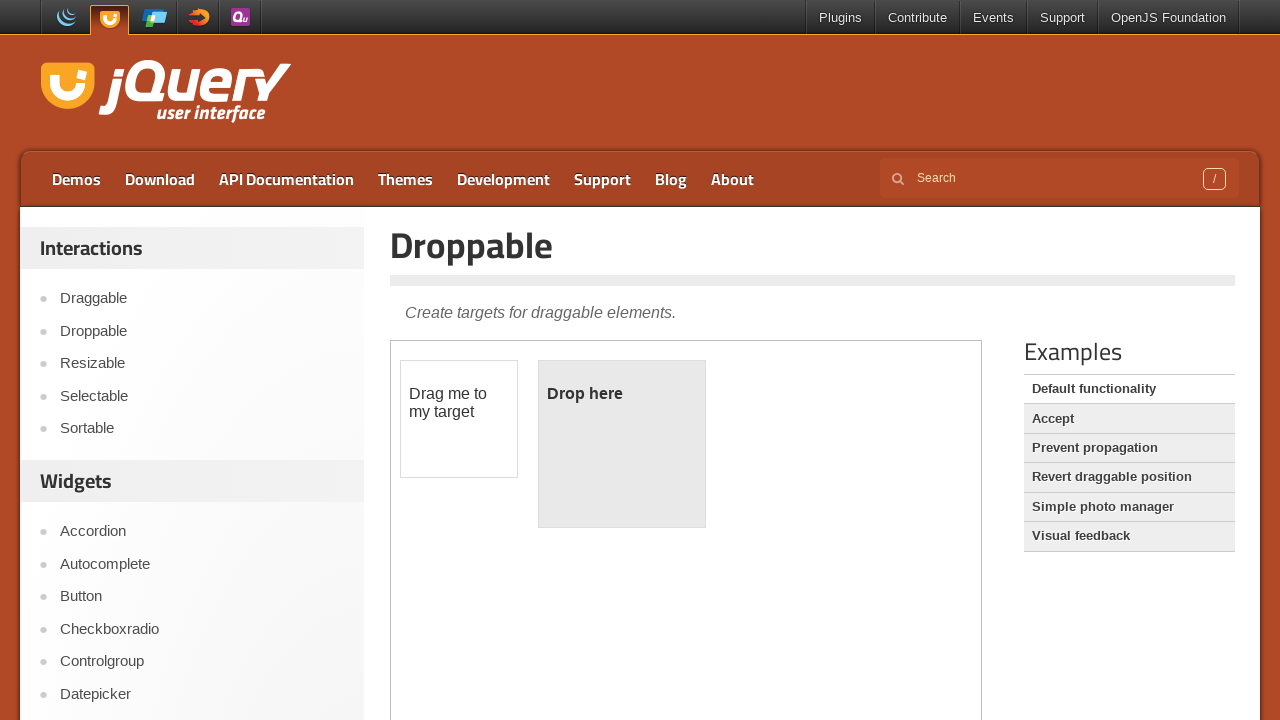

Located the demo iframe
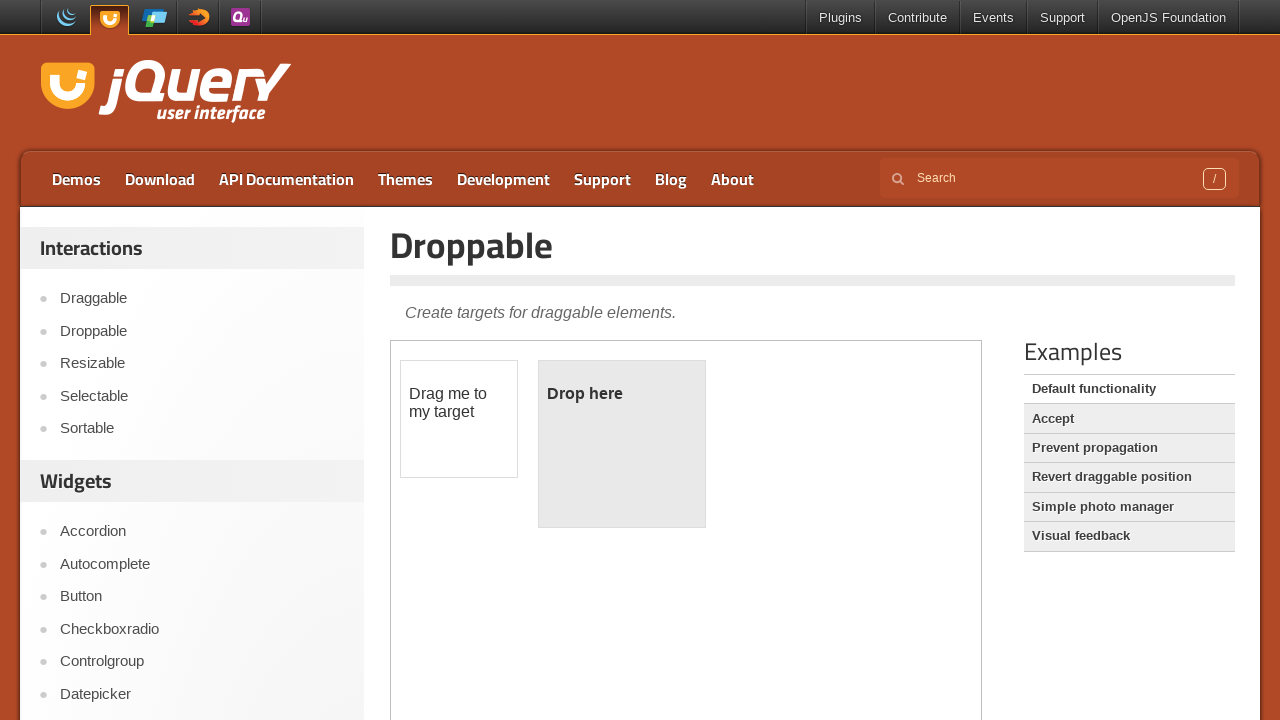

Located the draggable element with id 'draggable'
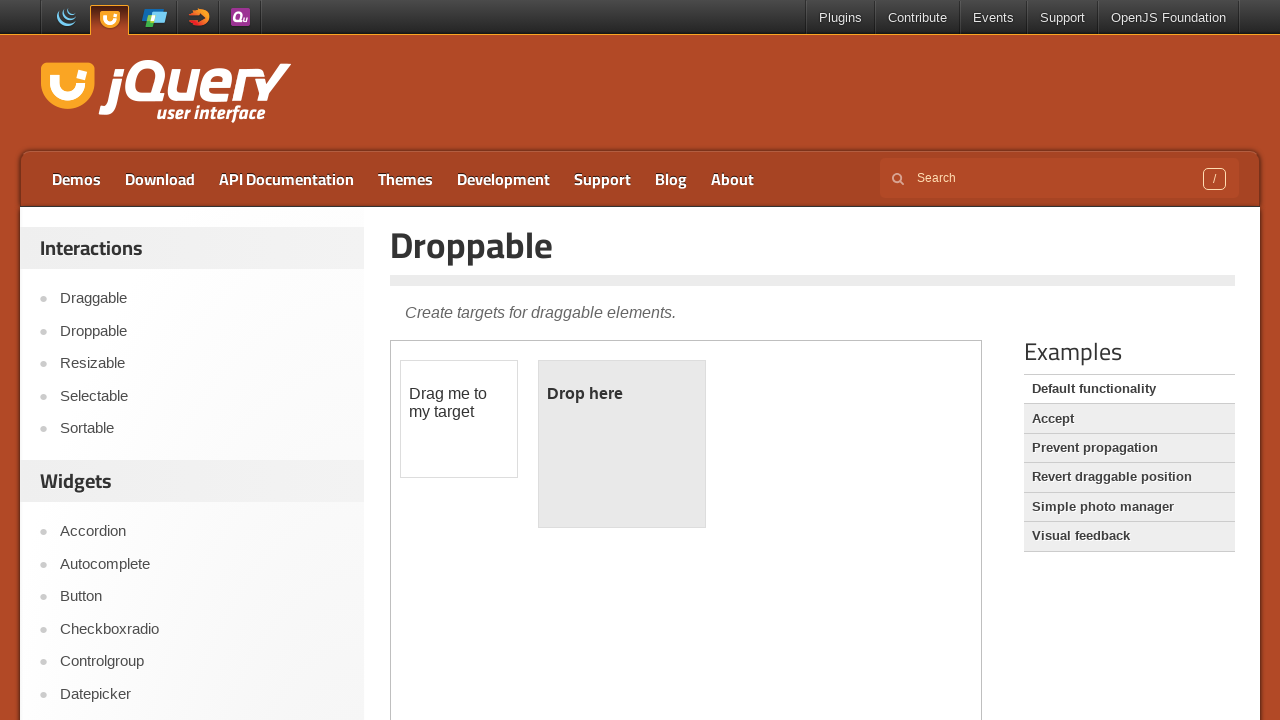

Located the droppable target element with id 'droppable'
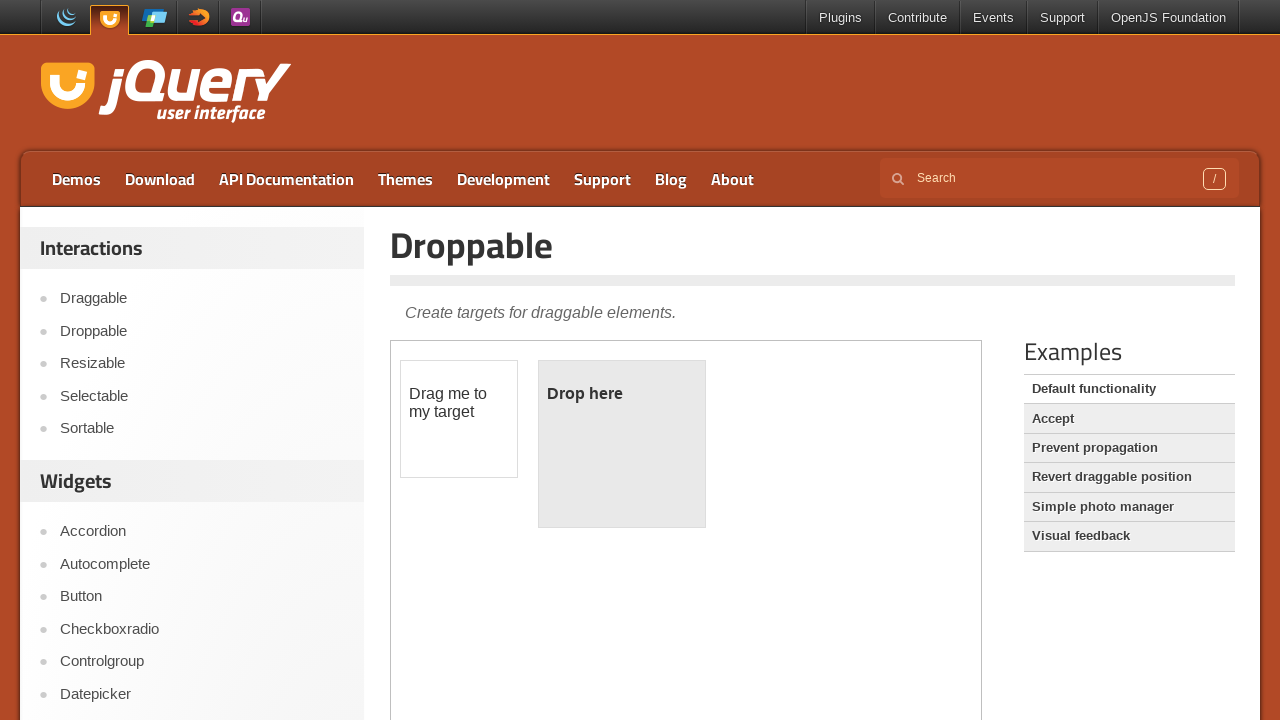

Dragged the draggable element and dropped it onto the droppable target at (622, 444)
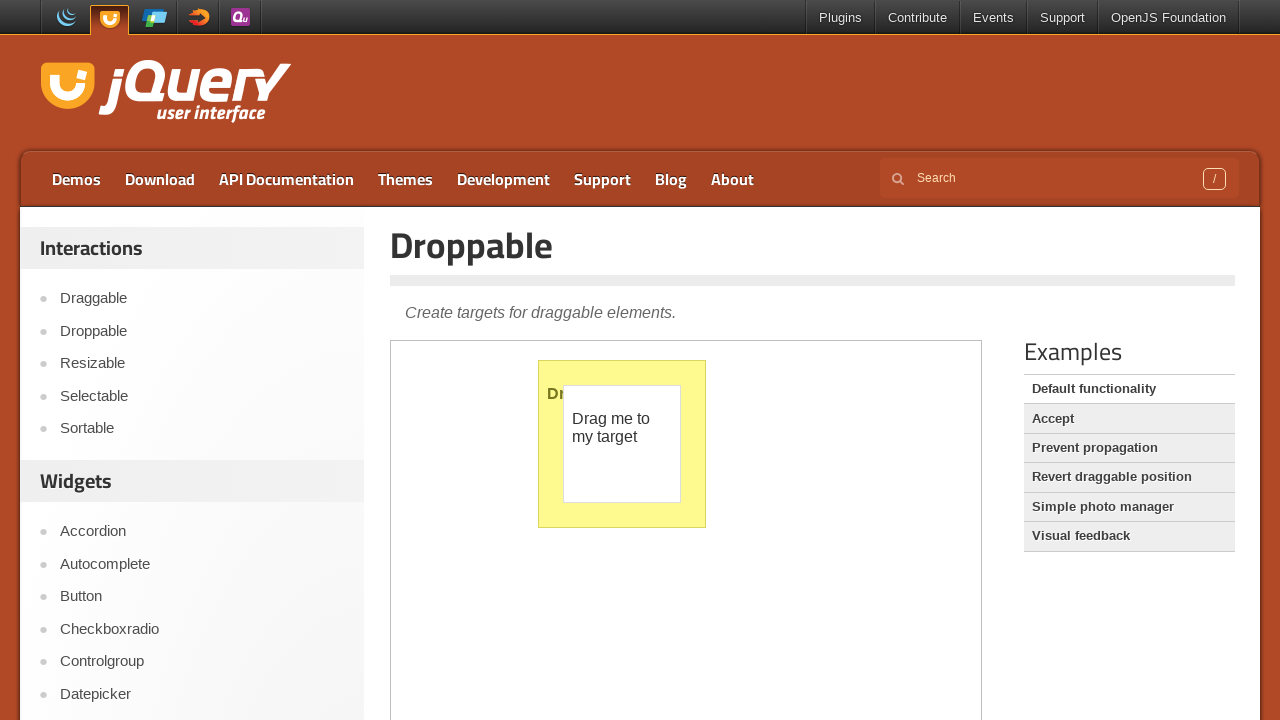

Verified that the droppable element is still visible after drop action
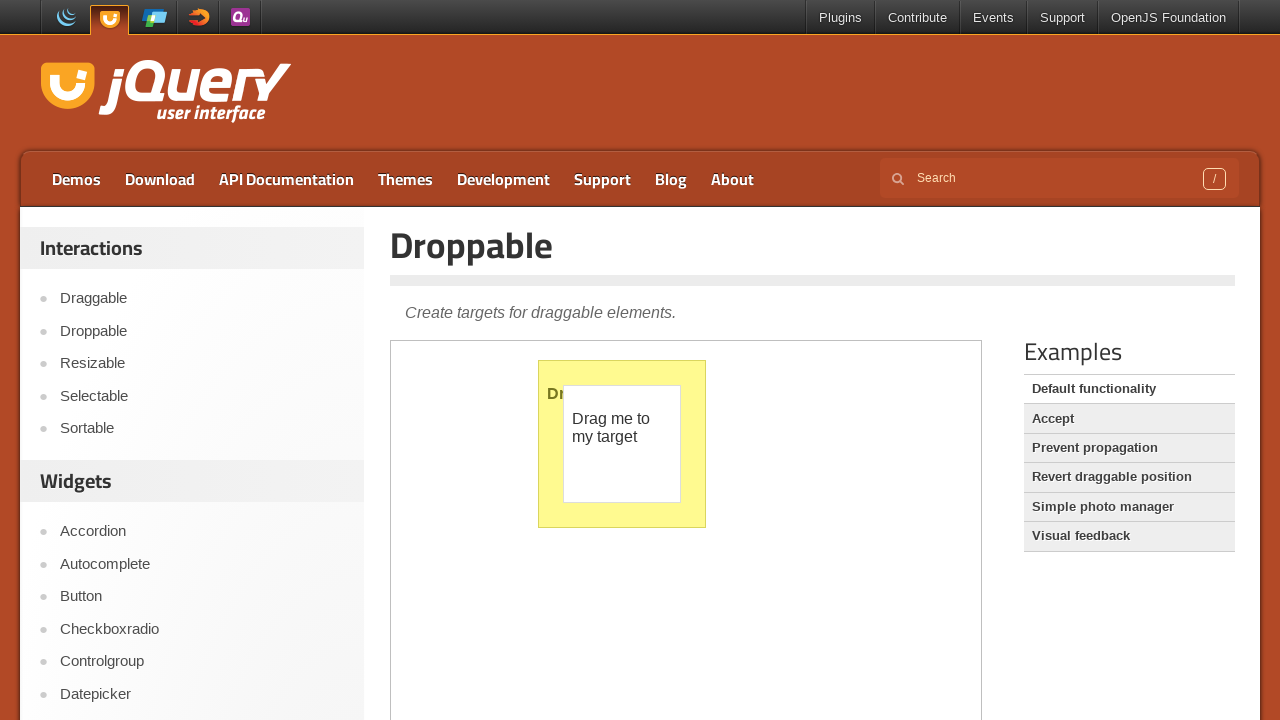

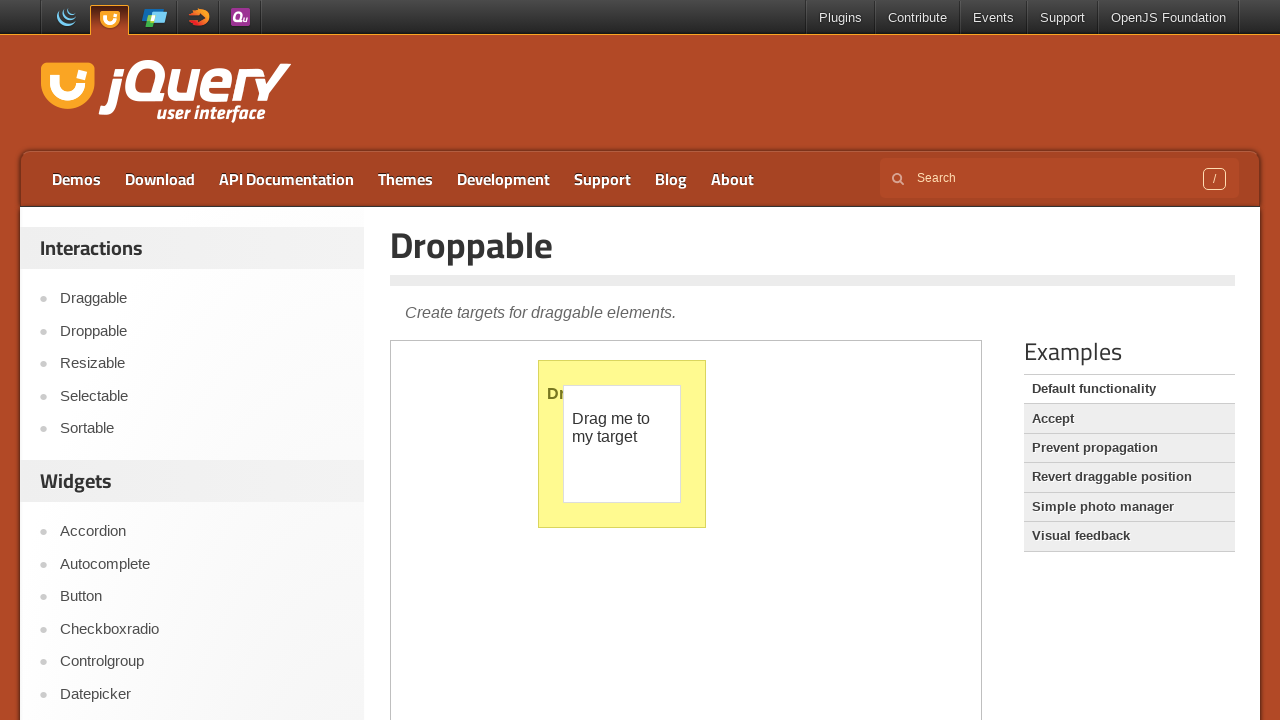